Tests dynamic loading functionality by clicking a start button and waiting for dynamically loaded text ("Hello World!") to appear on the page

Starting URL: http://the-internet.herokuapp.com/dynamic_loading/2

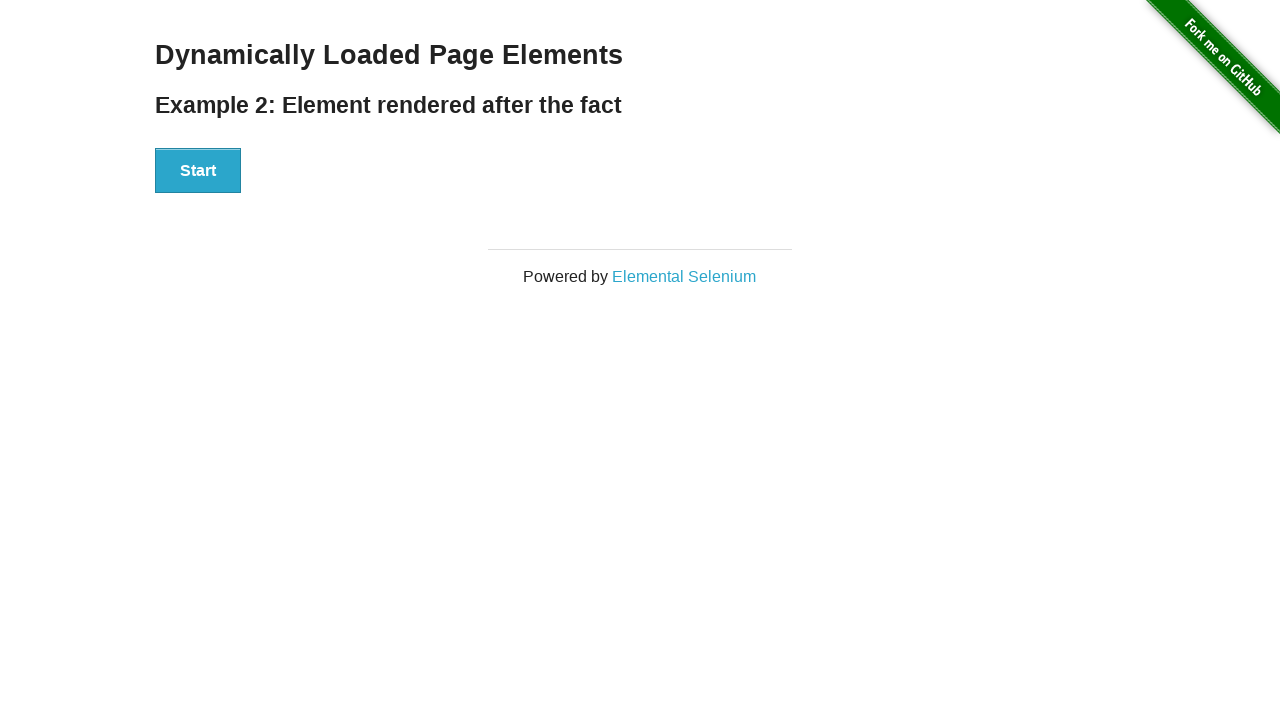

Clicked start button to trigger dynamic loading at (198, 171) on #start>button
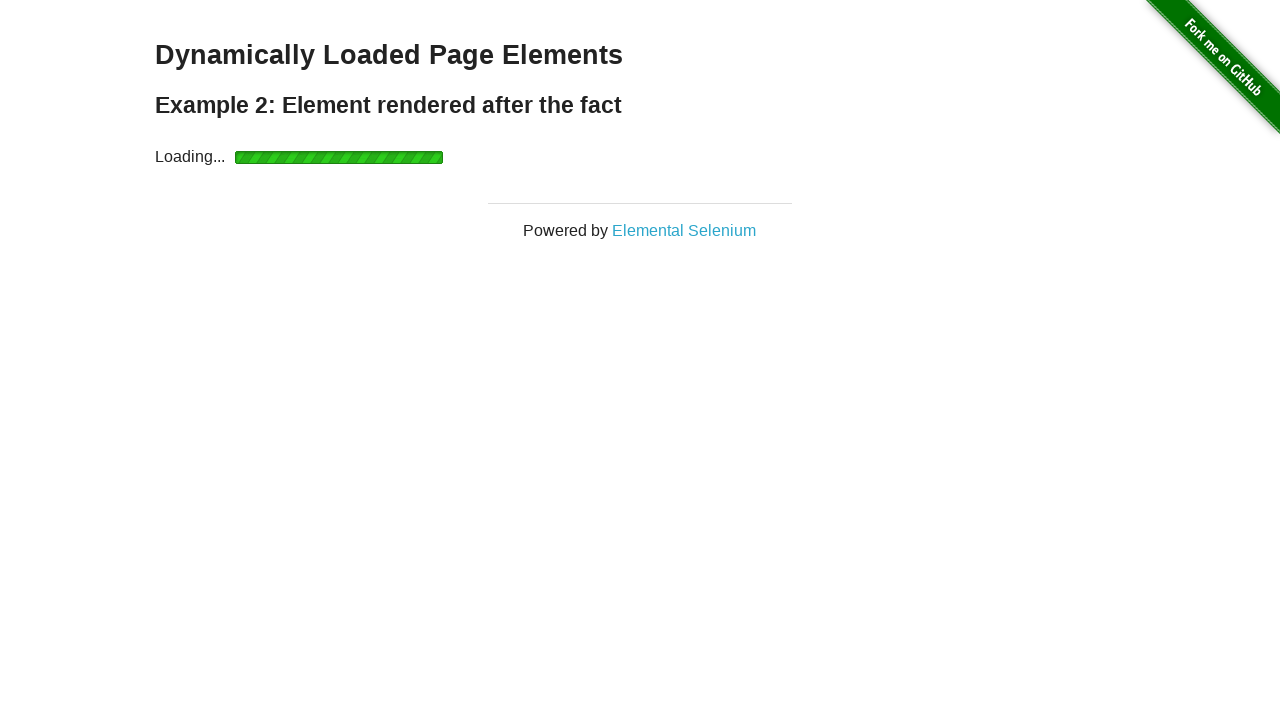

Waited for dynamically loaded 'Hello World!' text to appear
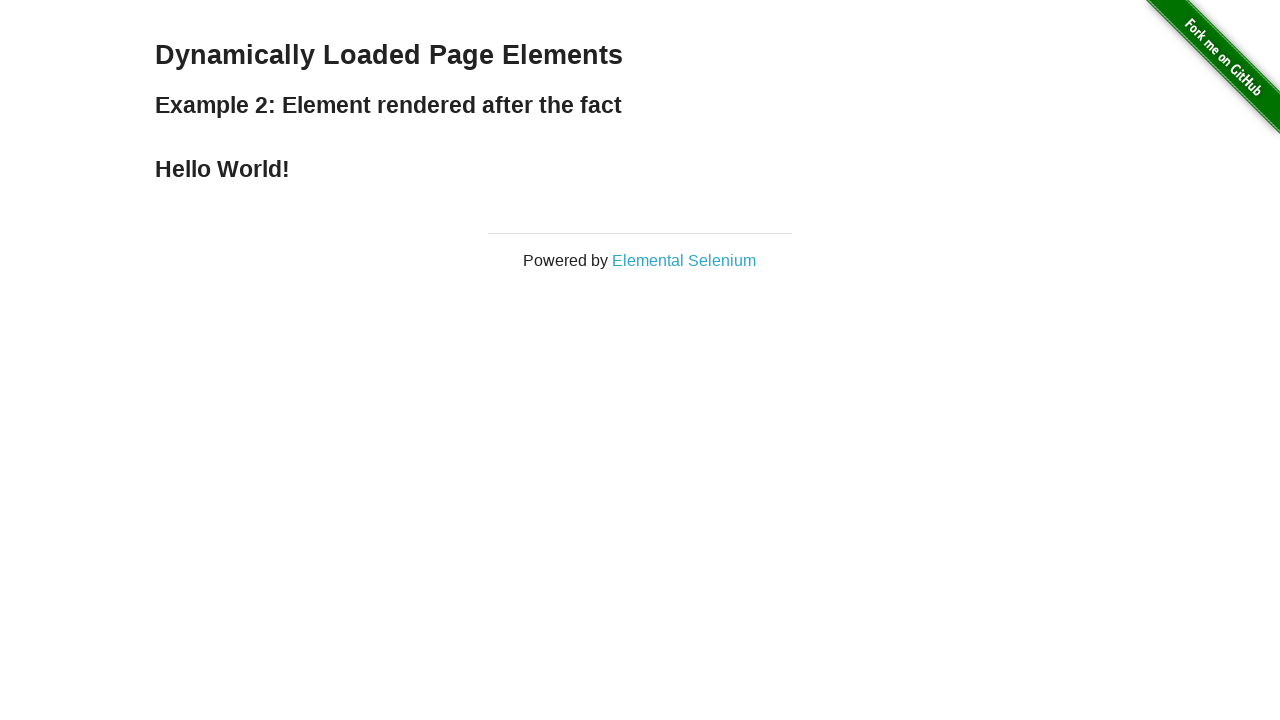

Located the 'Hello World!' element
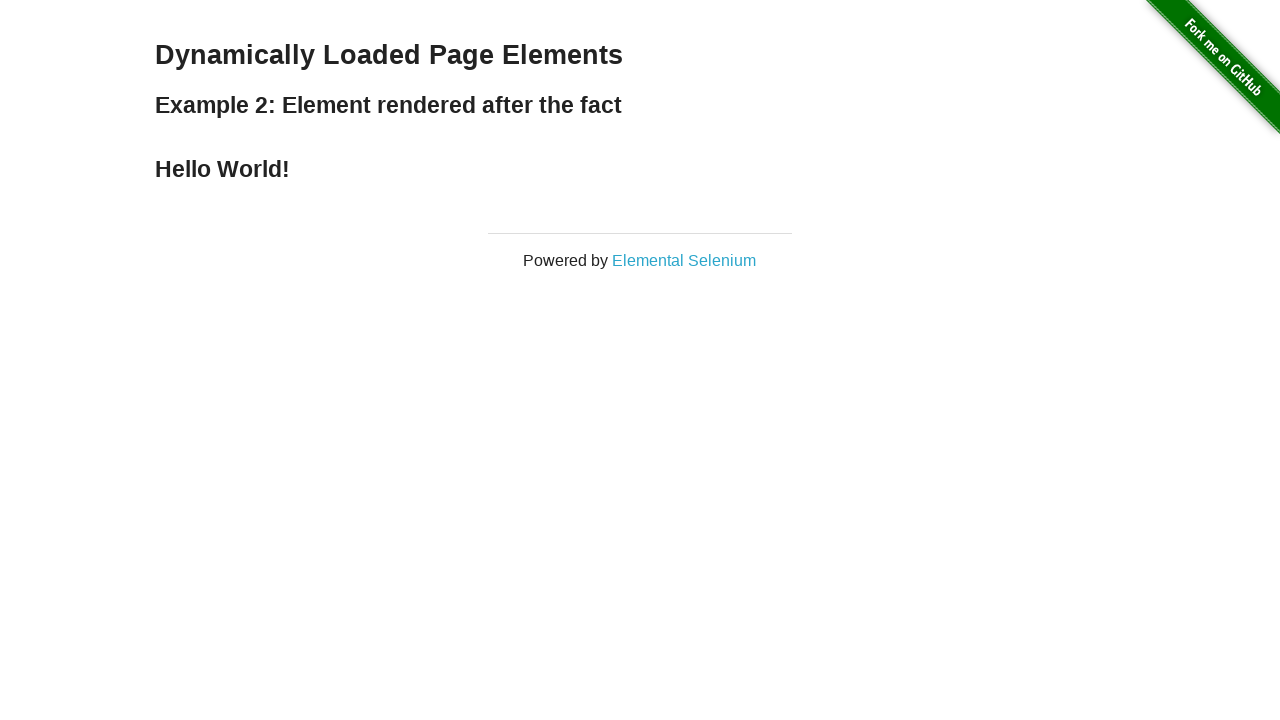

Verified that 'Hello World!' element is visible
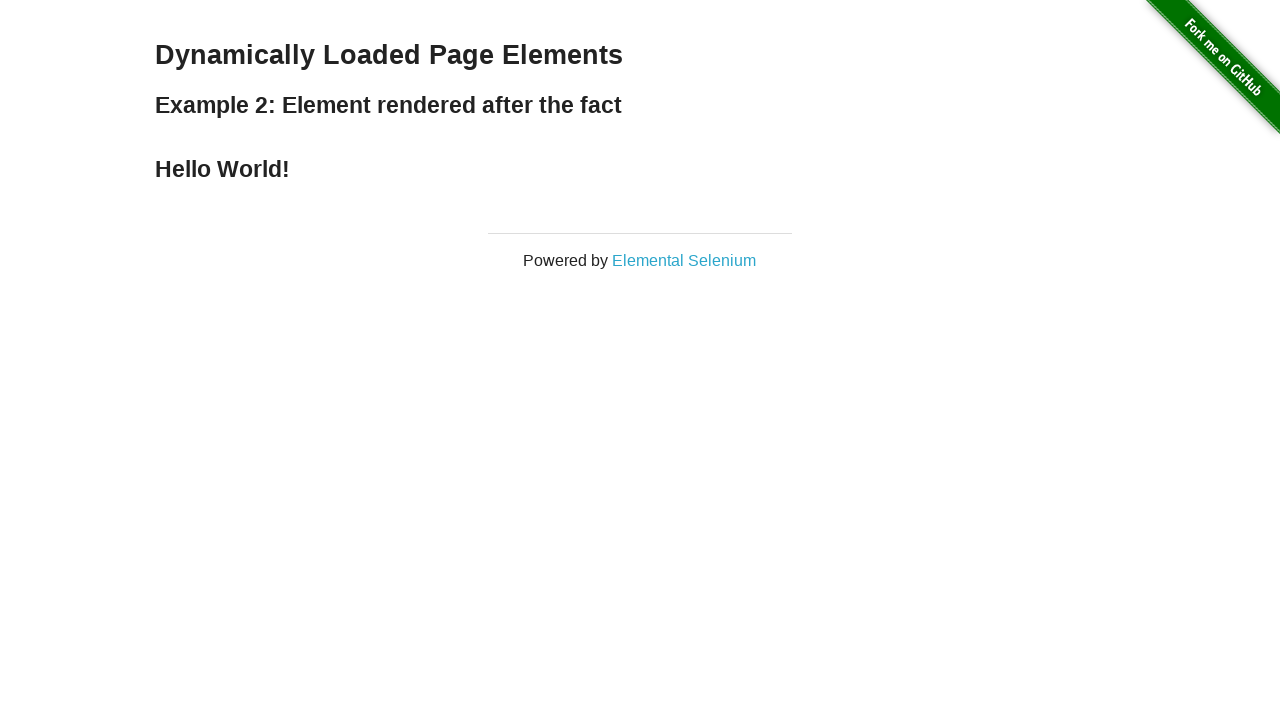

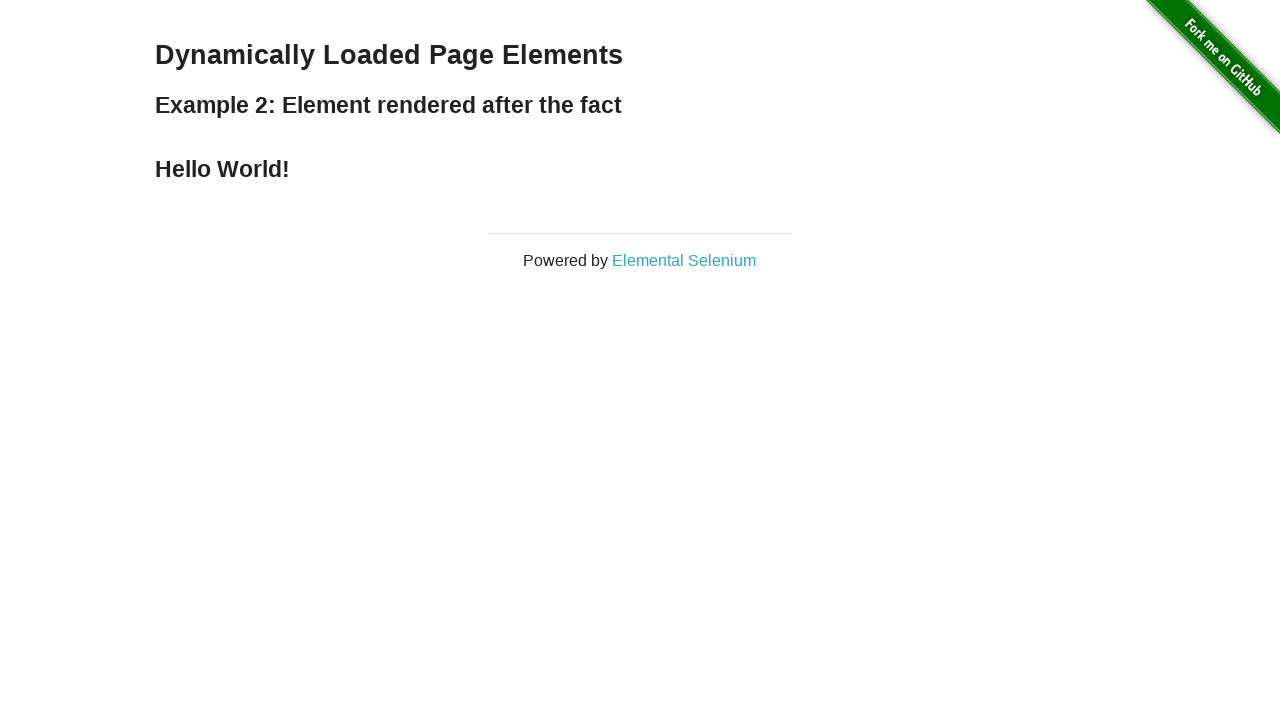